Tests drag and drop functionality on jQuery UI's droppable demo page by dragging an element by a specific offset within an iframe

Starting URL: https://jqueryui.com/droppable/

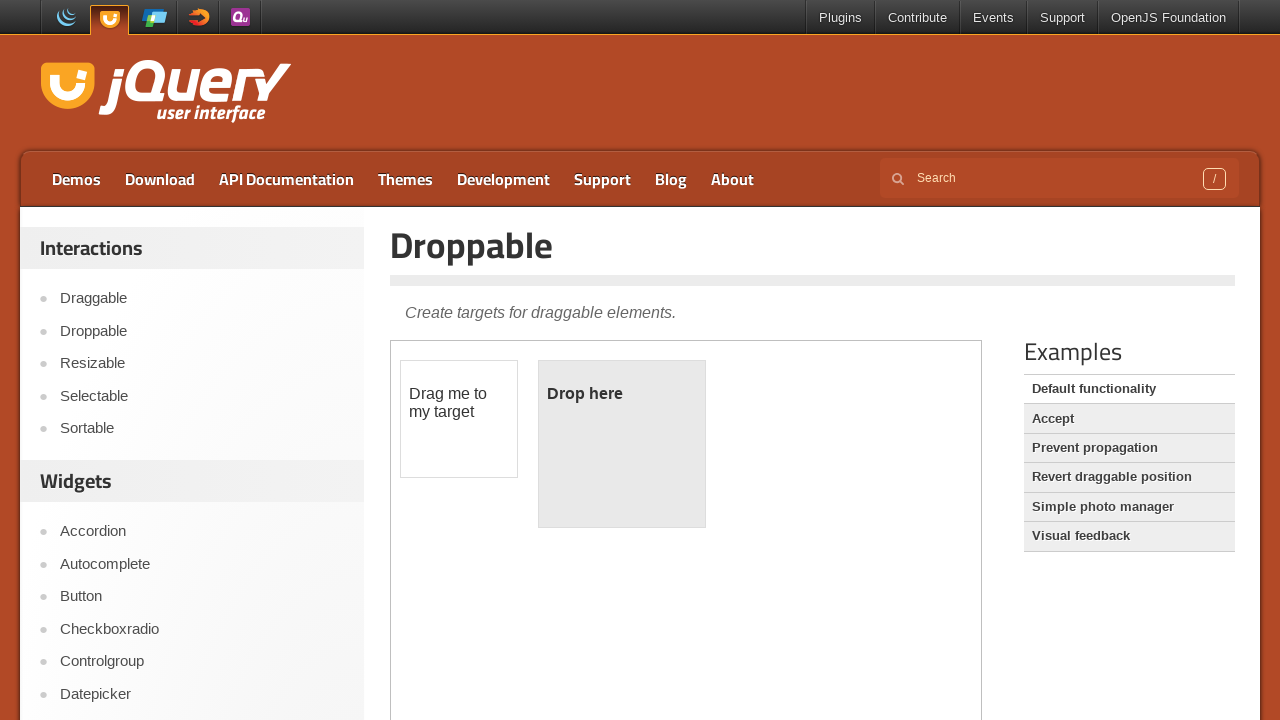

Located the first iframe containing drag and drop elements
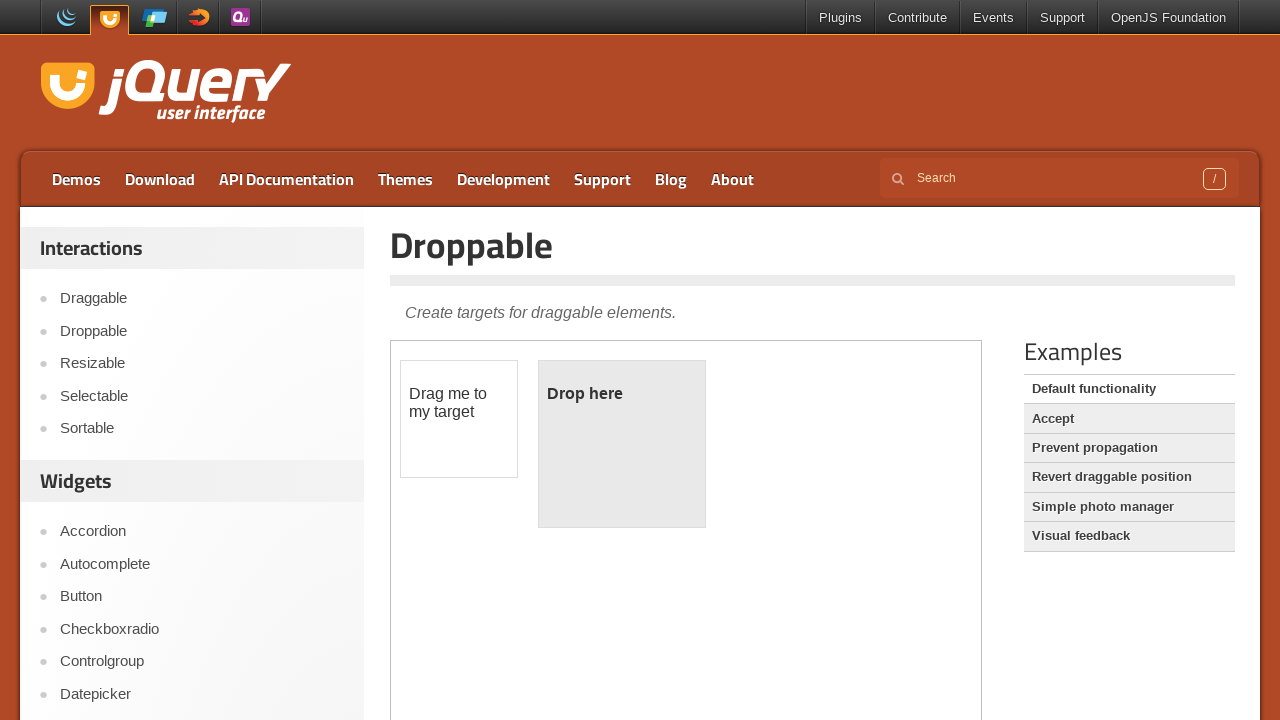

Located the draggable element with id 'draggable'
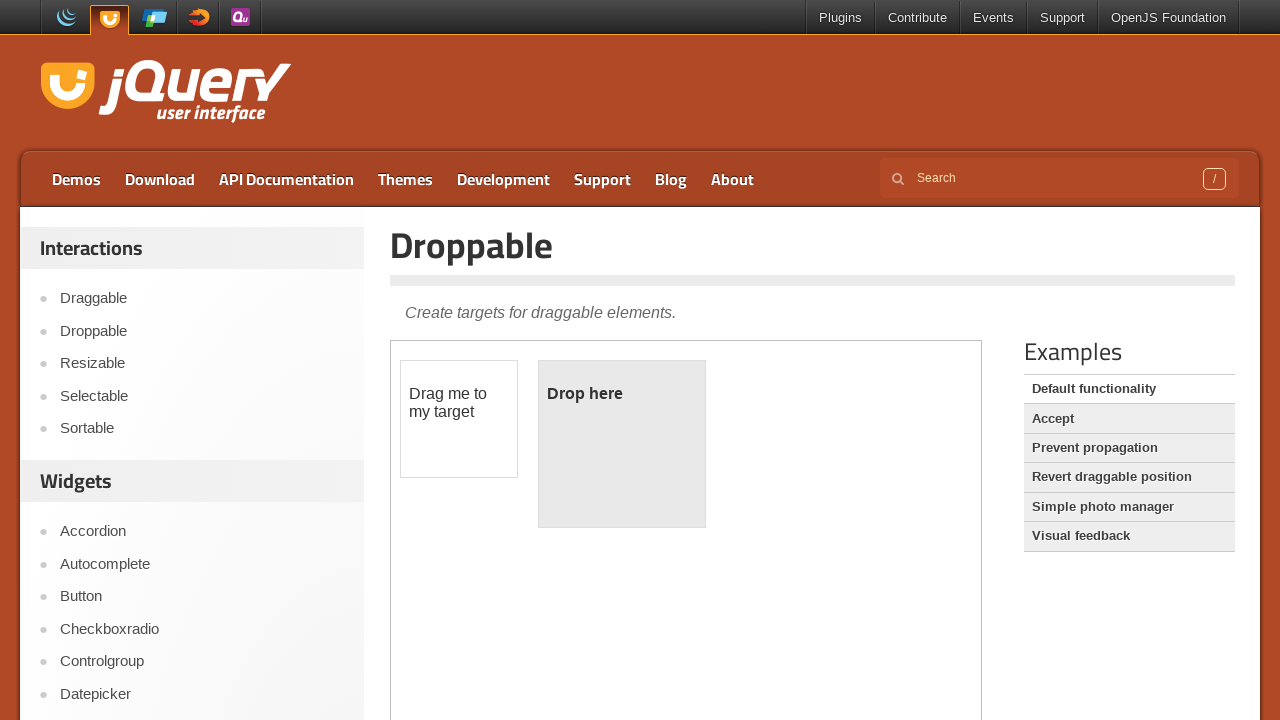

Dragged the draggable element to the droppable target at (622, 444)
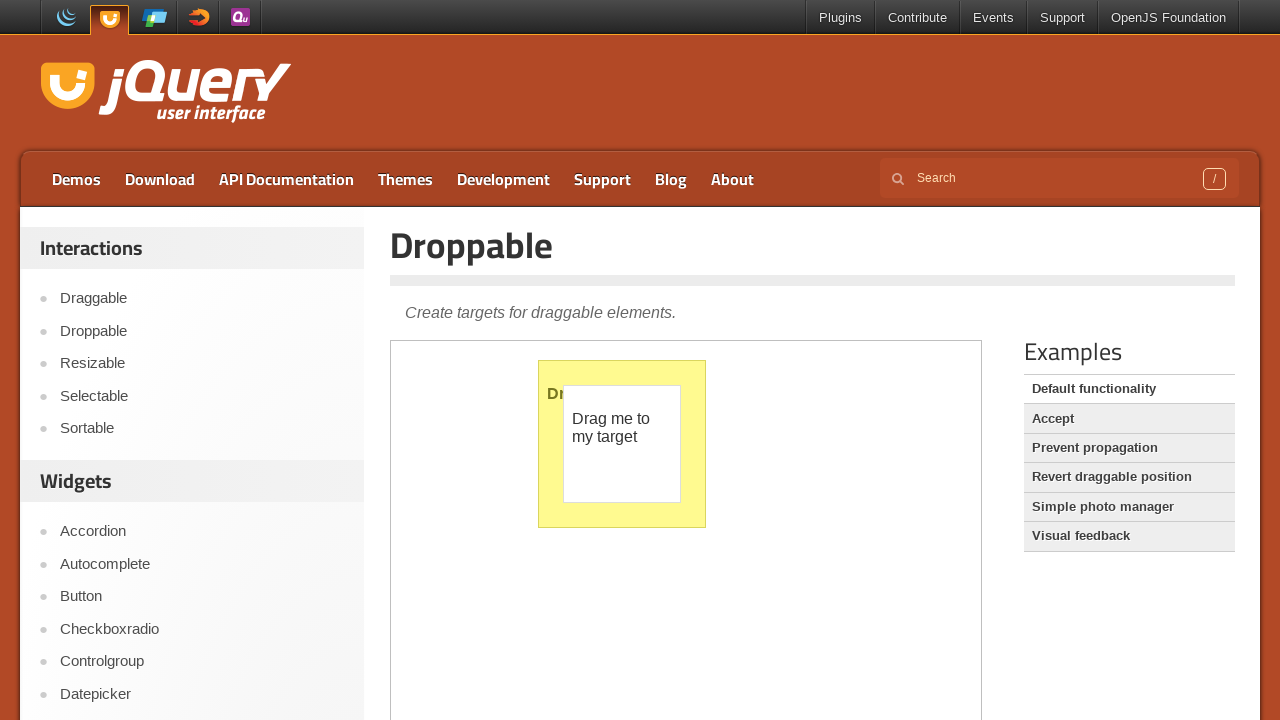

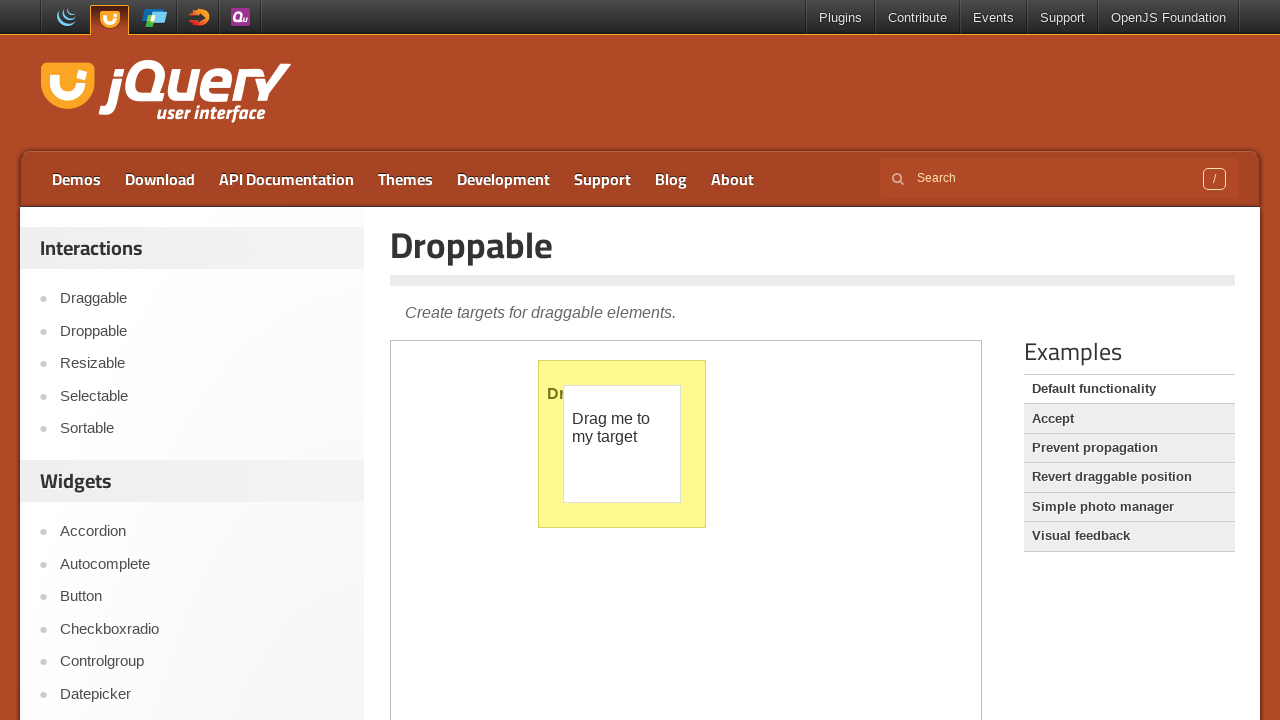